Tests that entering text in a prompt alert and accepting displays the correct greeting message.

Starting URL: https://testautomationpractice.blogspot.com/

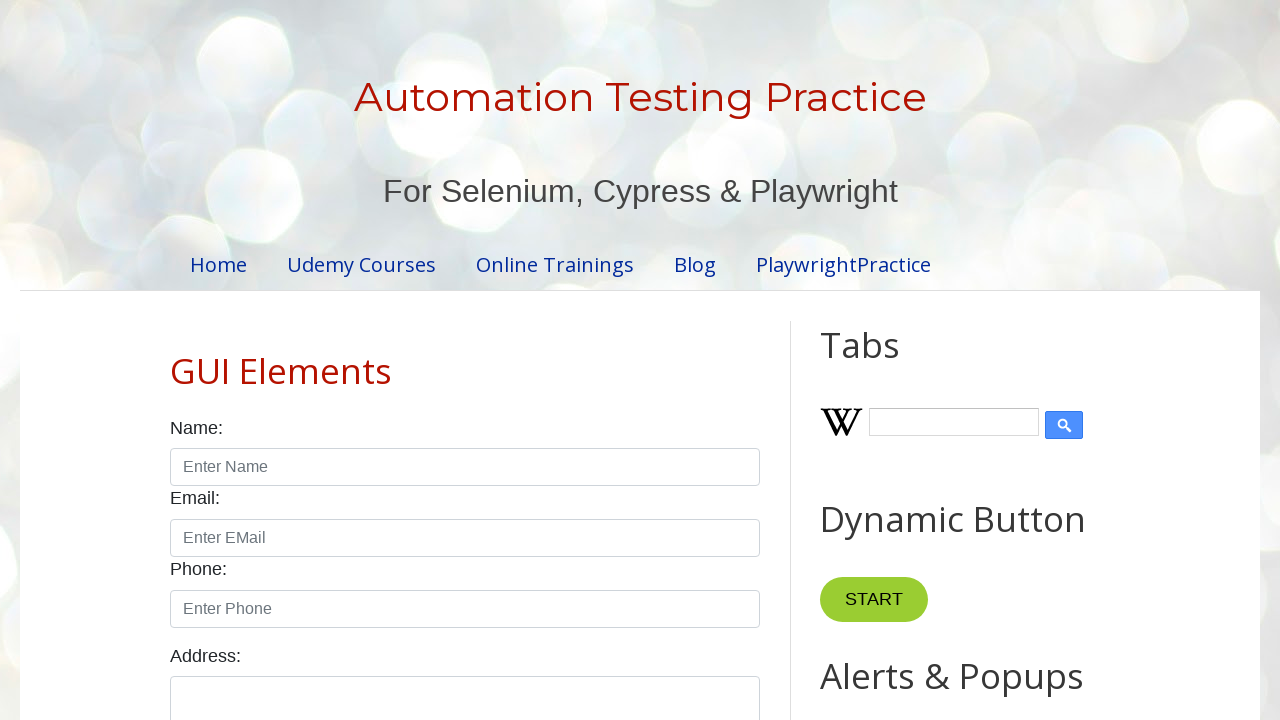

Set up dialog handler to accept prompt with 'Harry Potter'
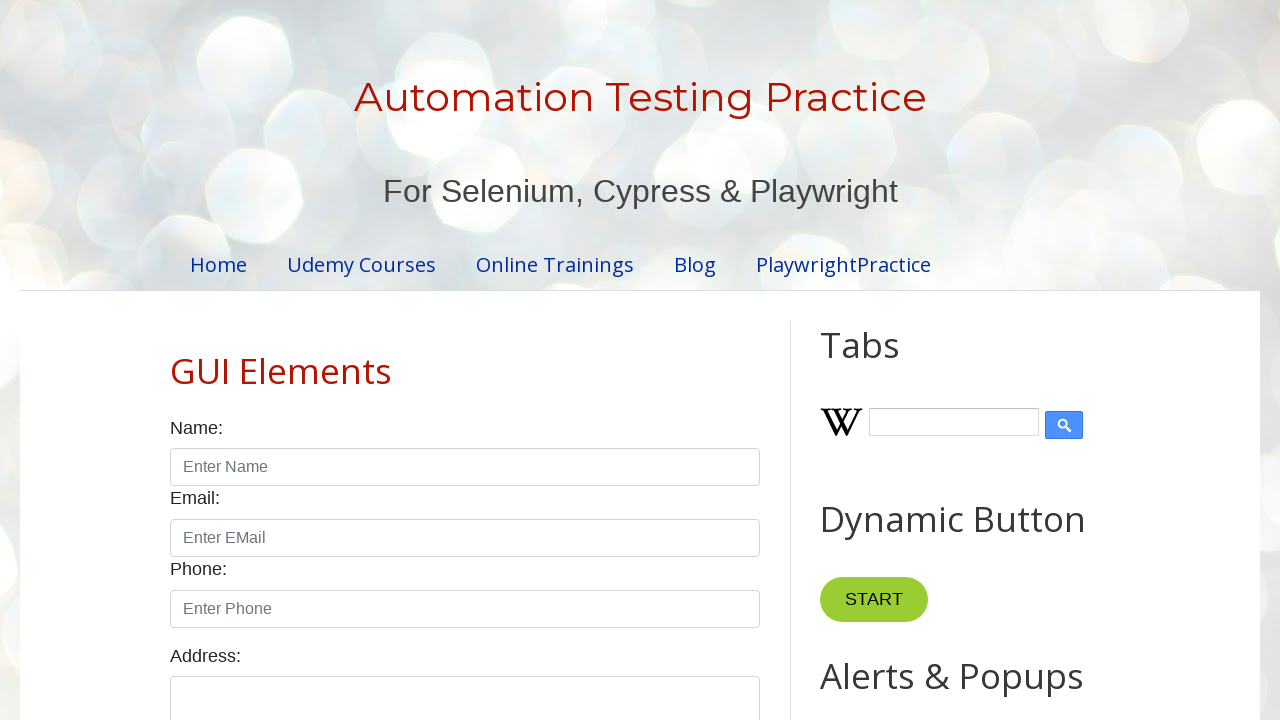

Clicked prompt button to trigger alert at (890, 360) on #promptBtn
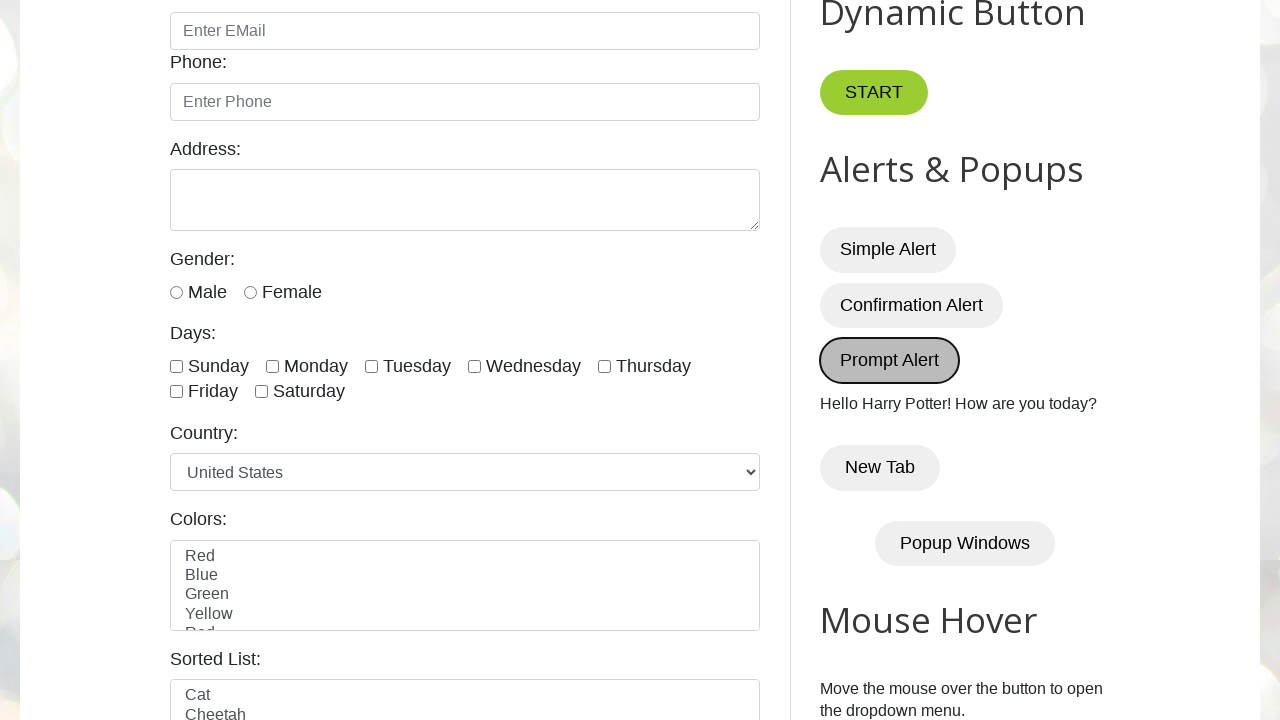

Waited for greeting message element to appear
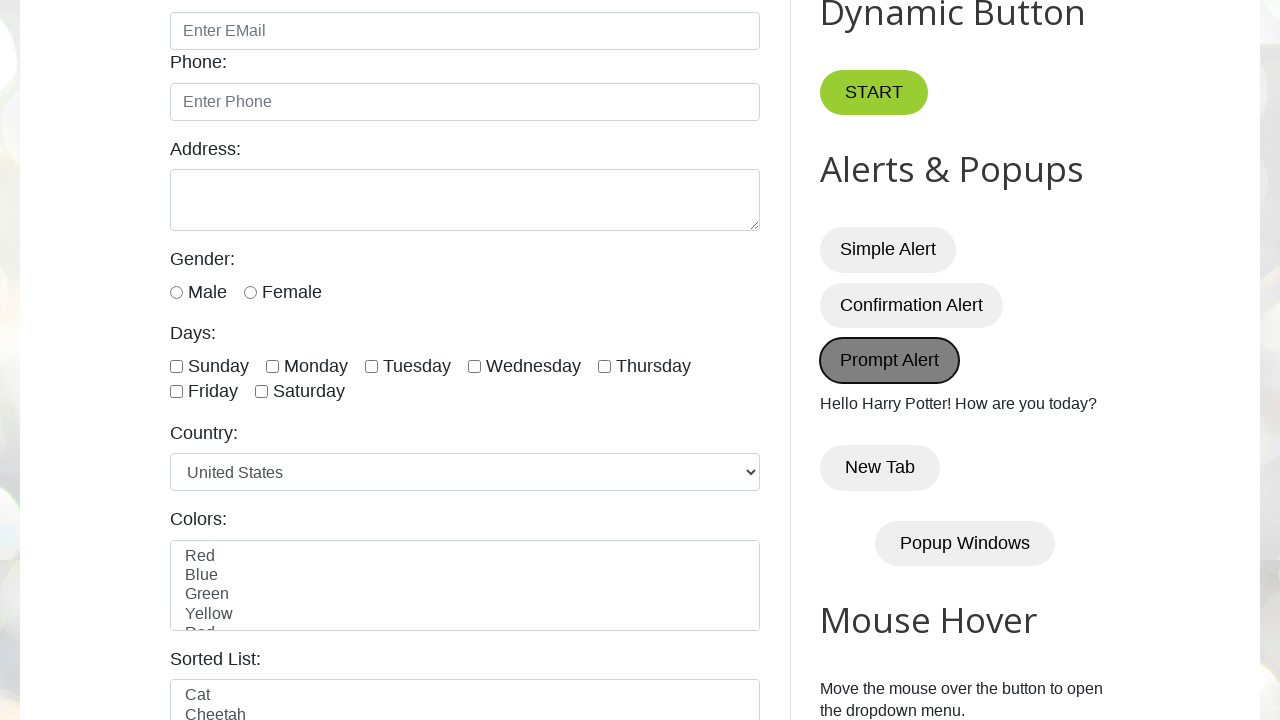

Retrieved greeting text from page
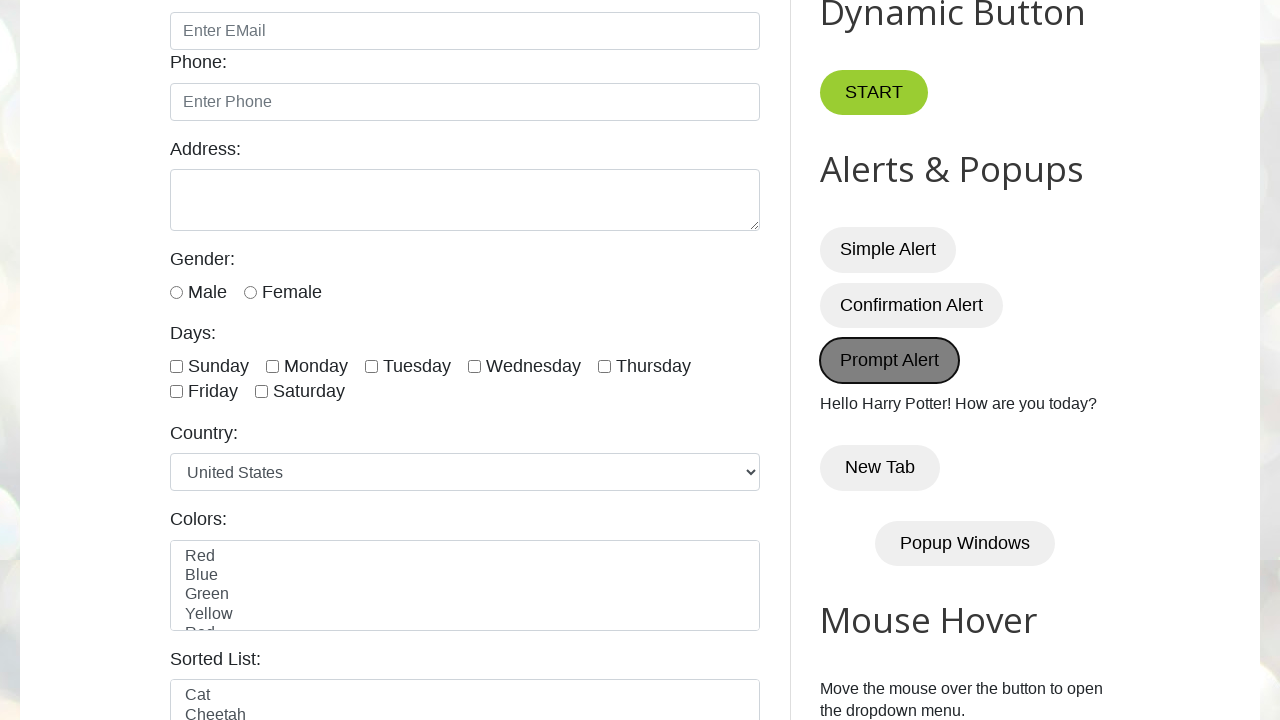

Verified greeting message displays correctly: 'Hello Harry Potter! How are you today?'
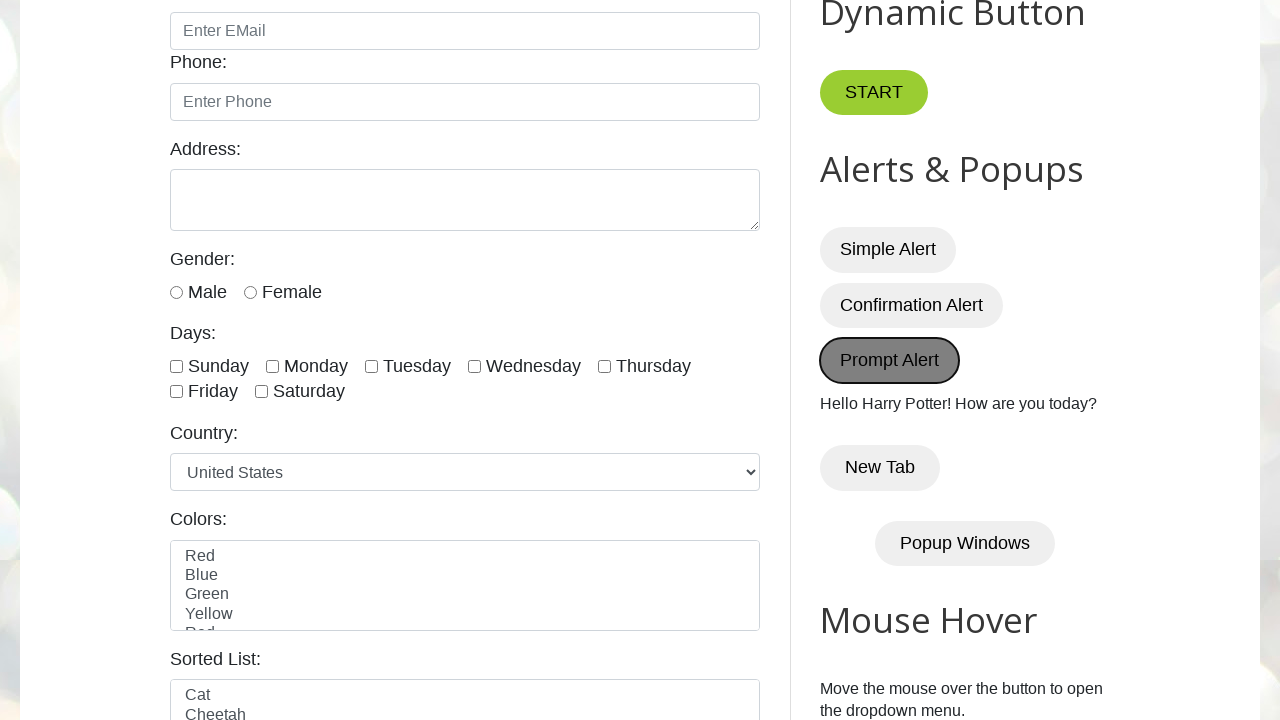

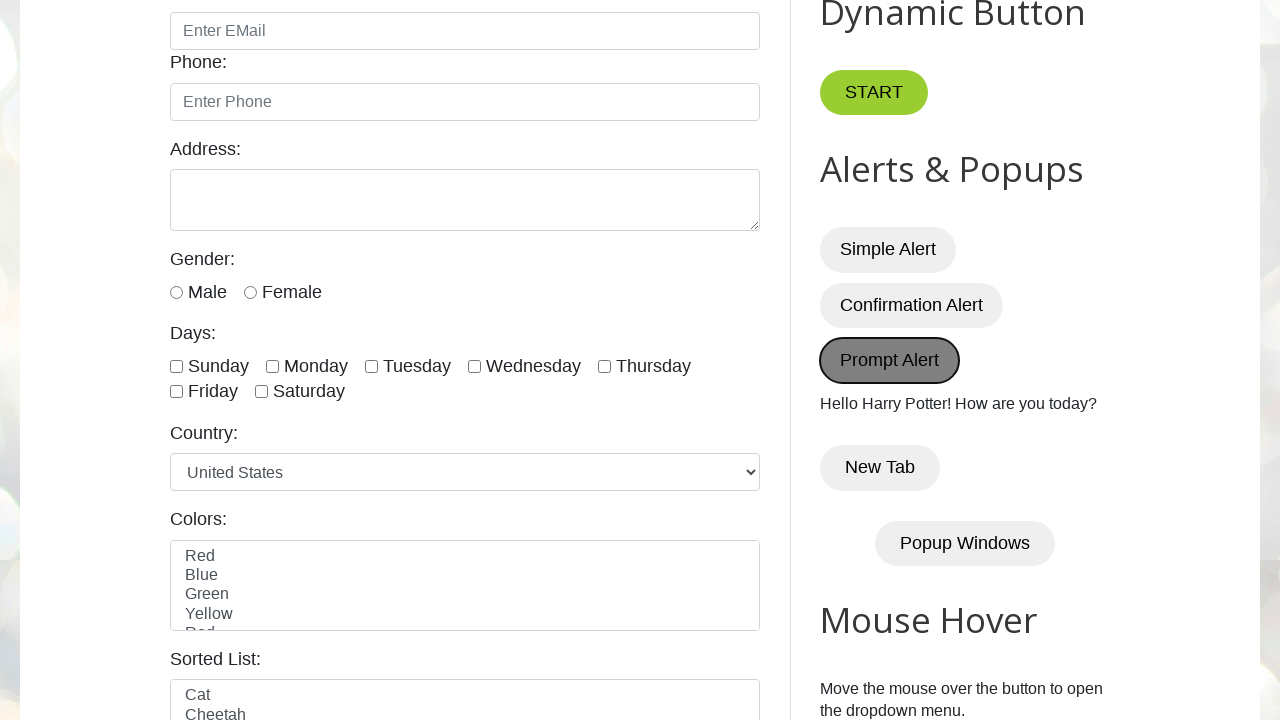